Tests handling of new browser tabs by clicking a link that opens a new page, then iterating through open pages

Starting URL: https://selectorshub.com/xpath-practice-page/

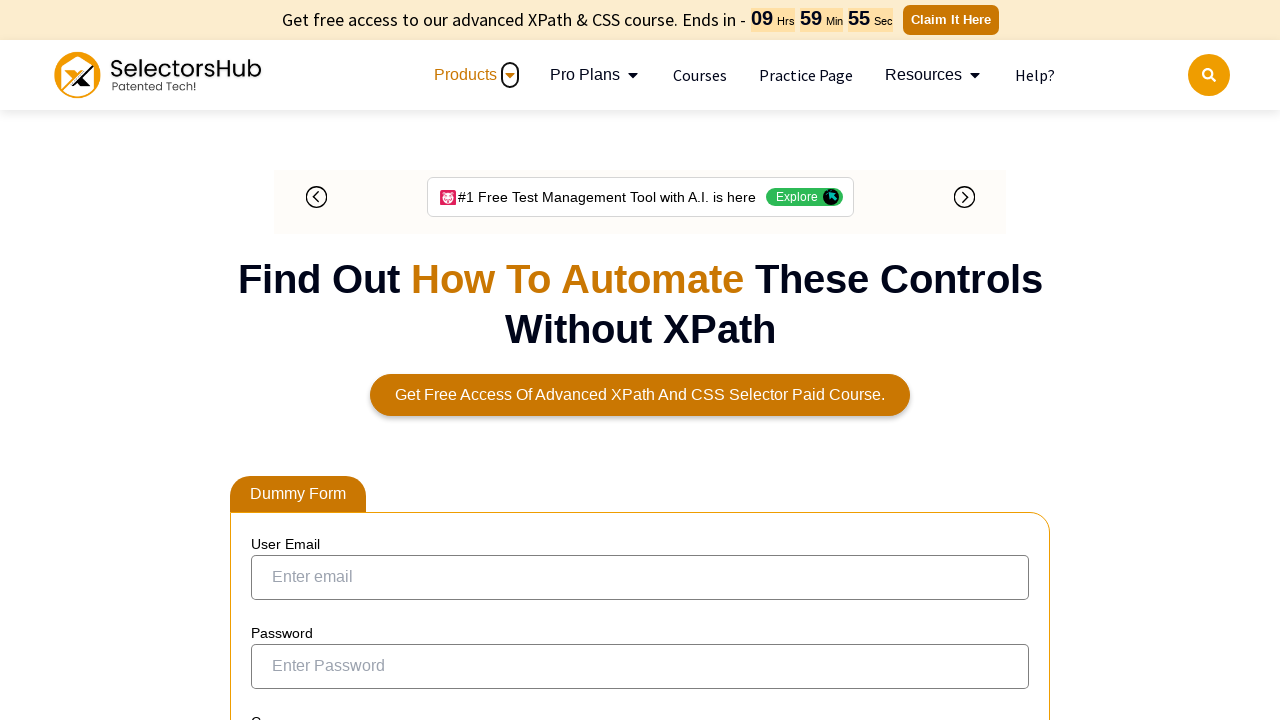

Clicked link that opens new tab with TestRigor at (640, 304) on (//a[contains(@href,'testrigor')])[2]
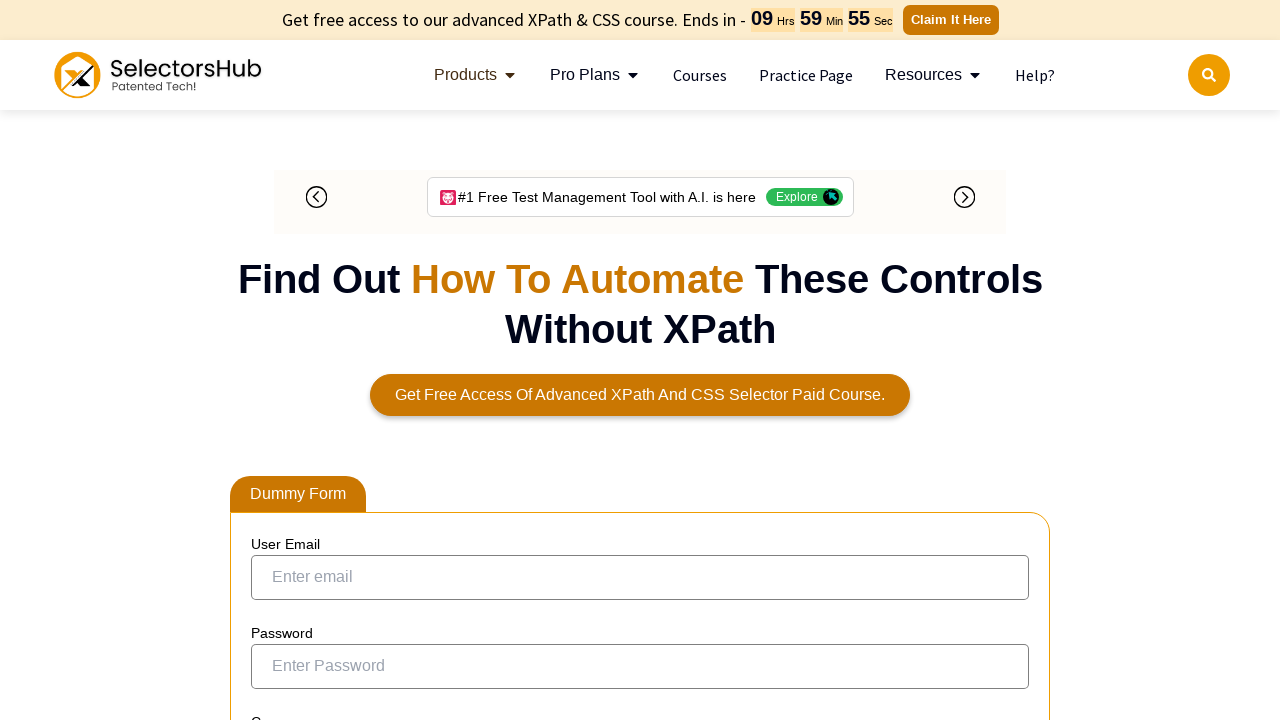

Captured new page object from context
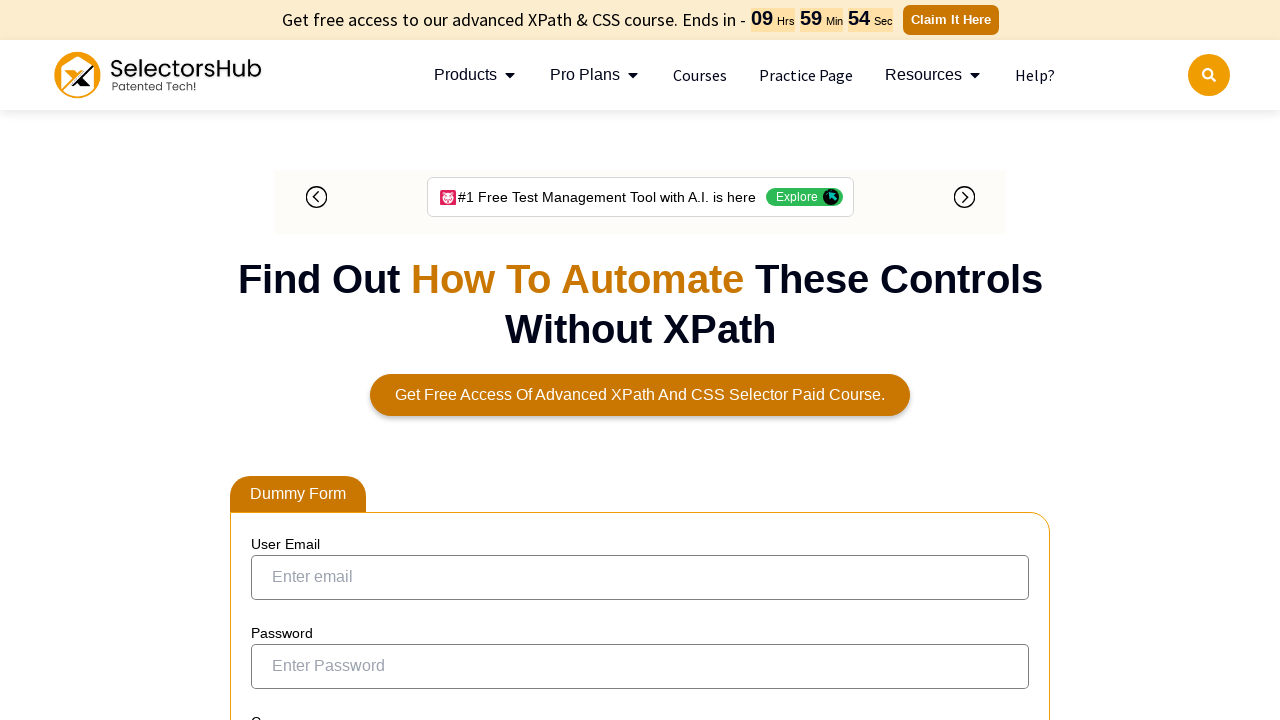

Brought page with title 'Xpath Practice Page | Shadow dom, nested shadow dom, iframe, nested iframe and more complex automation scenarios.' to front
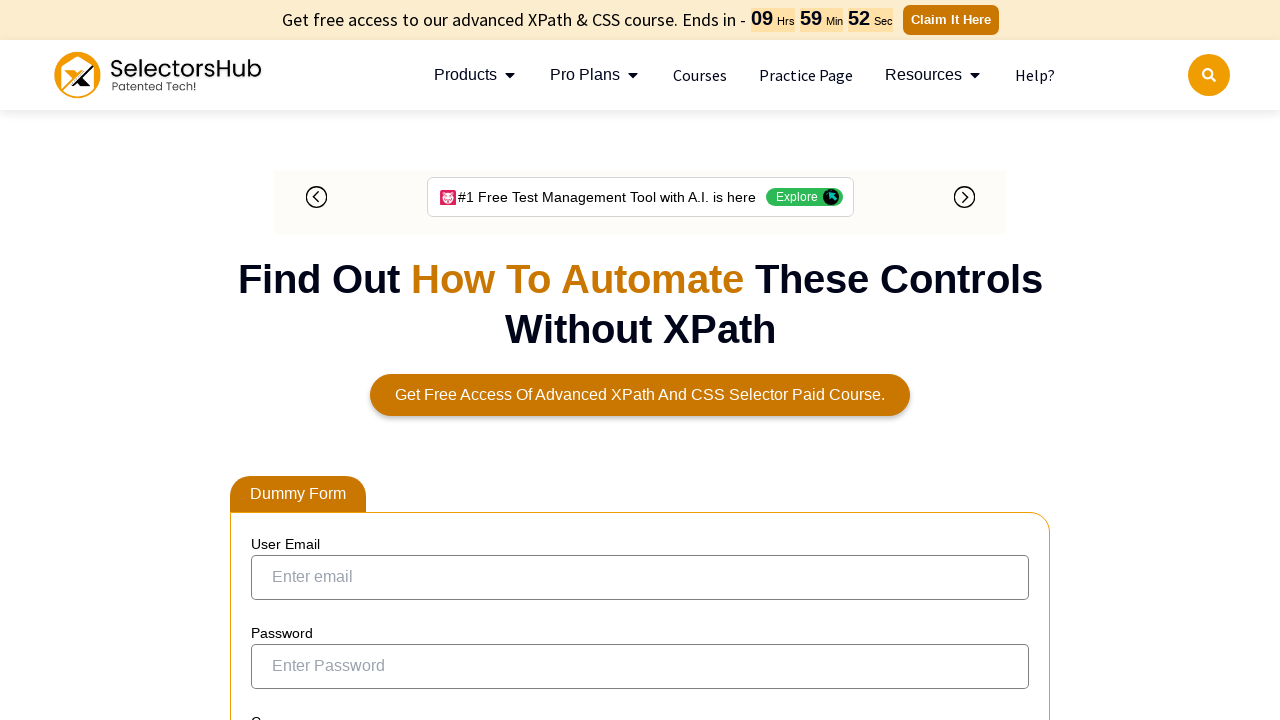

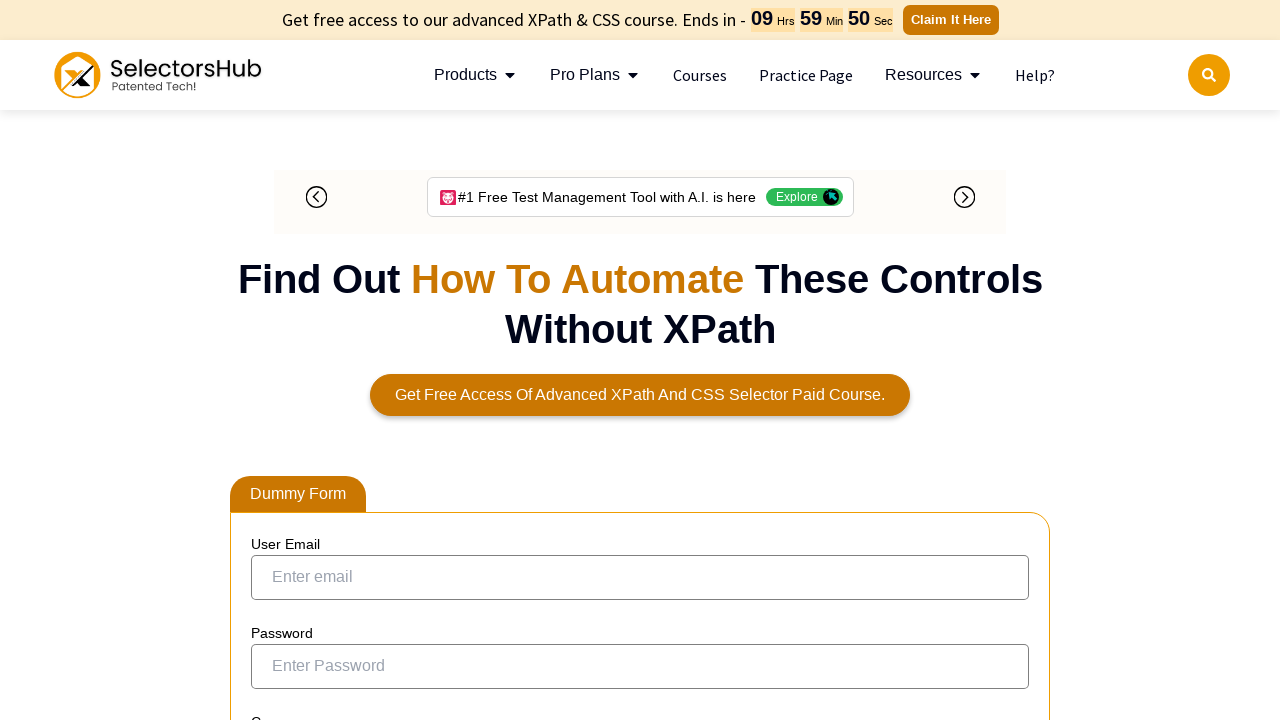